Tests dropdown functionality on a travel booking practice site by opening a passenger selection dropdown, incrementing the adult count twice, and closing the dropdown.

Starting URL: https://rahulshettyacademy.com/dropdownsPractise/#

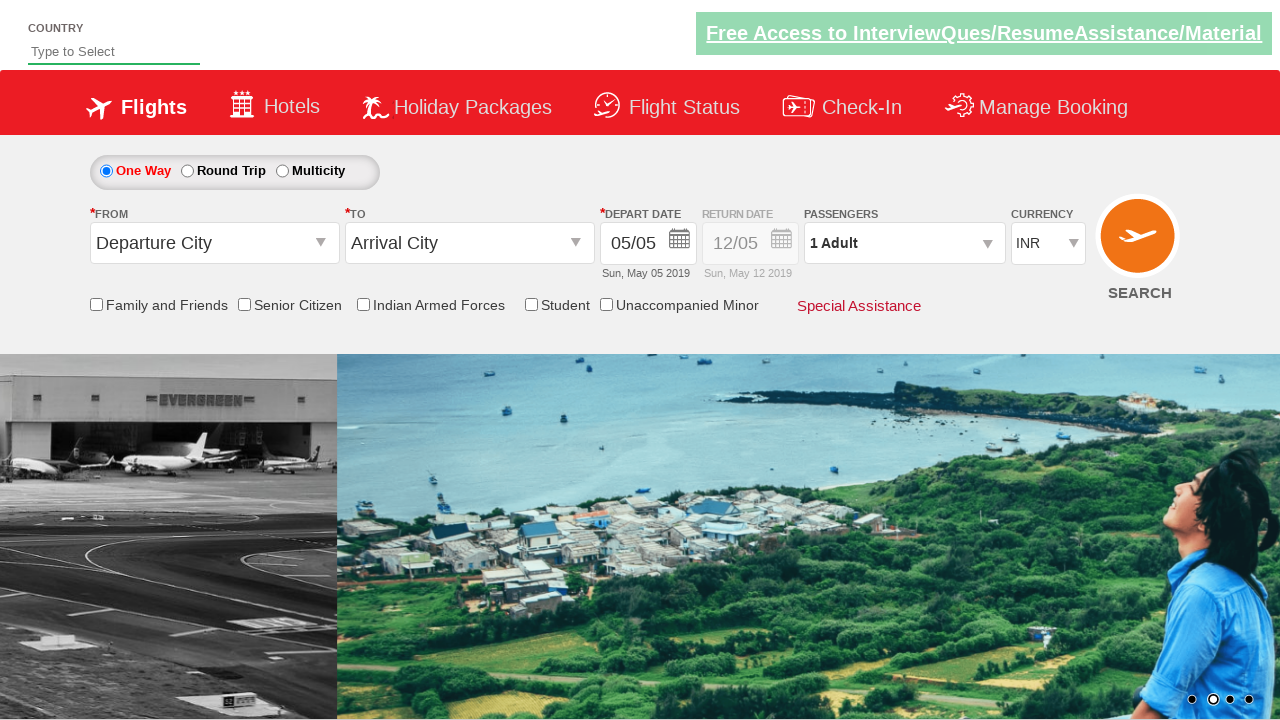

Clicked on passenger info dropdown to open it at (904, 243) on #divpaxinfo
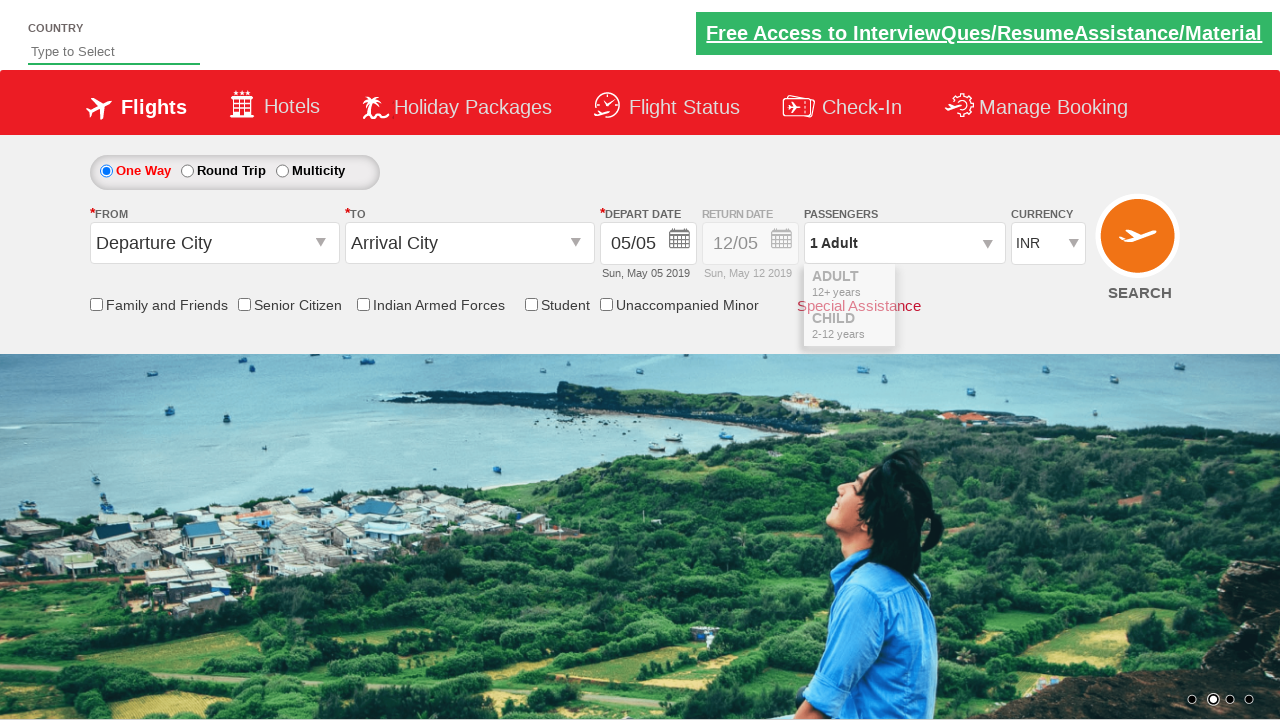

Passenger dropdown menu became visible
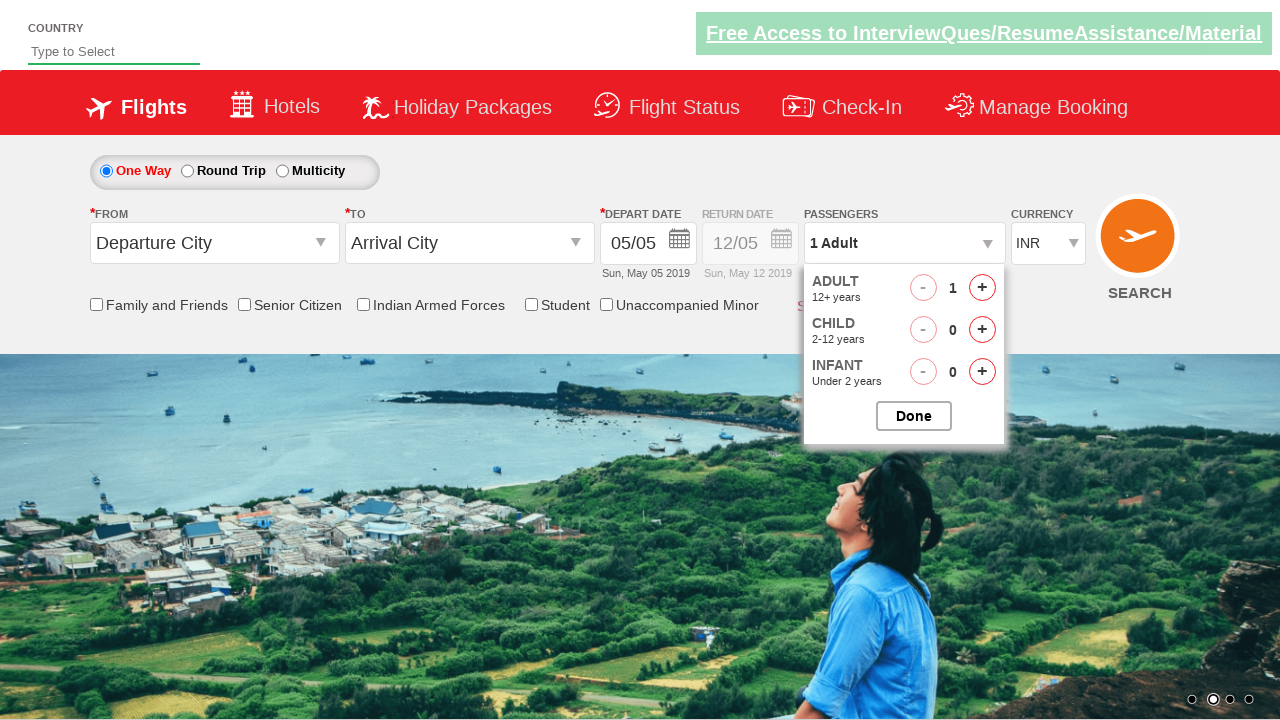

Incremented adult count (first click) at (982, 288) on #hrefIncAdt
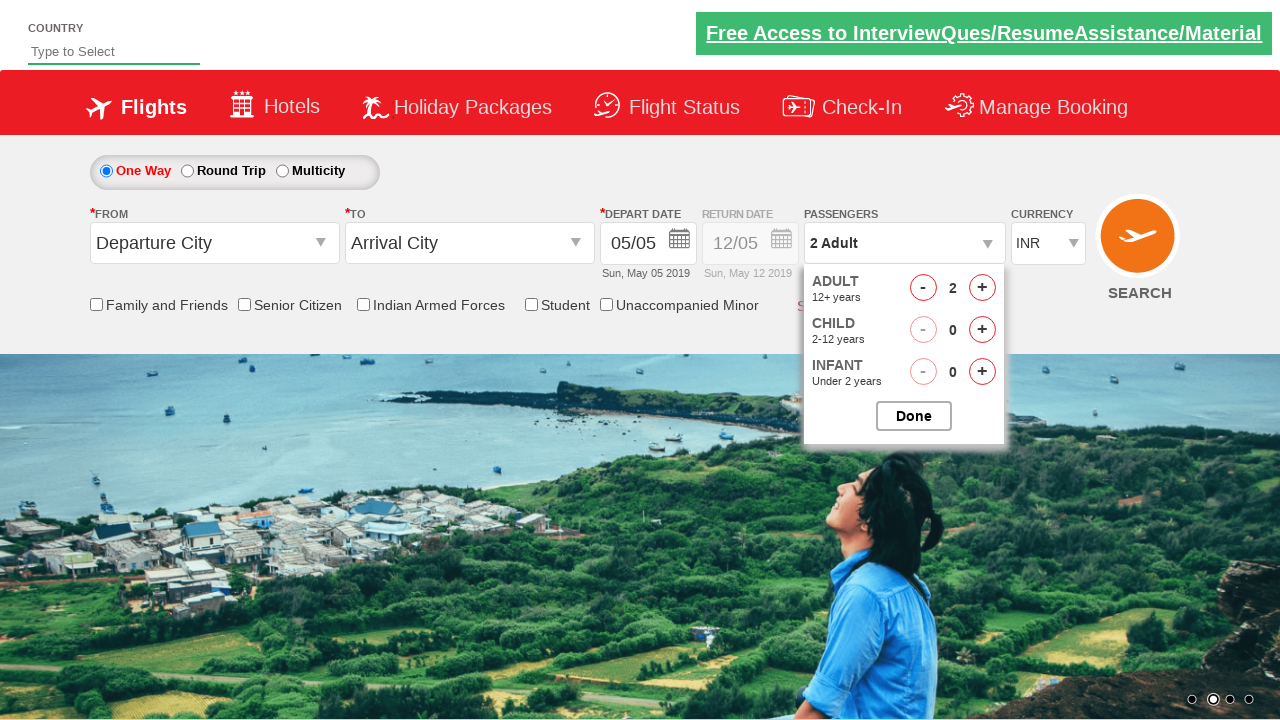

Incremented adult count (second click) at (982, 288) on #hrefIncAdt
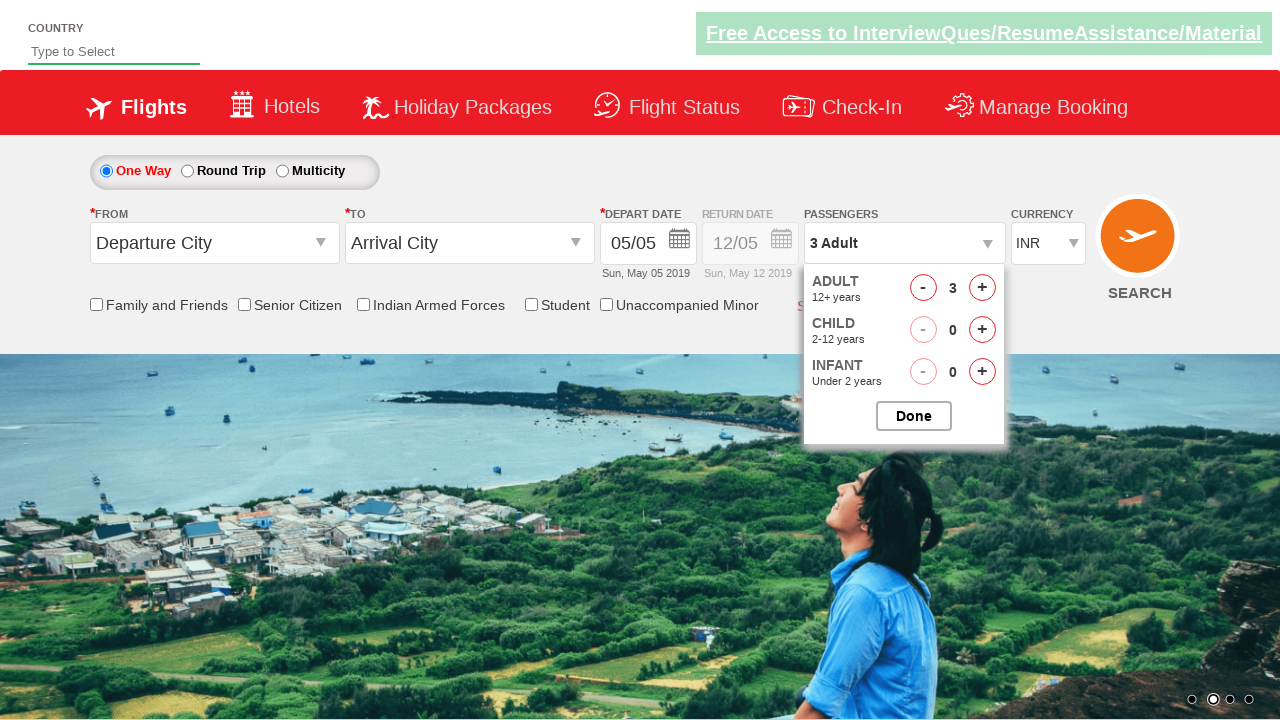

Closed the passenger selection dropdown at (914, 416) on #btnclosepaxoption
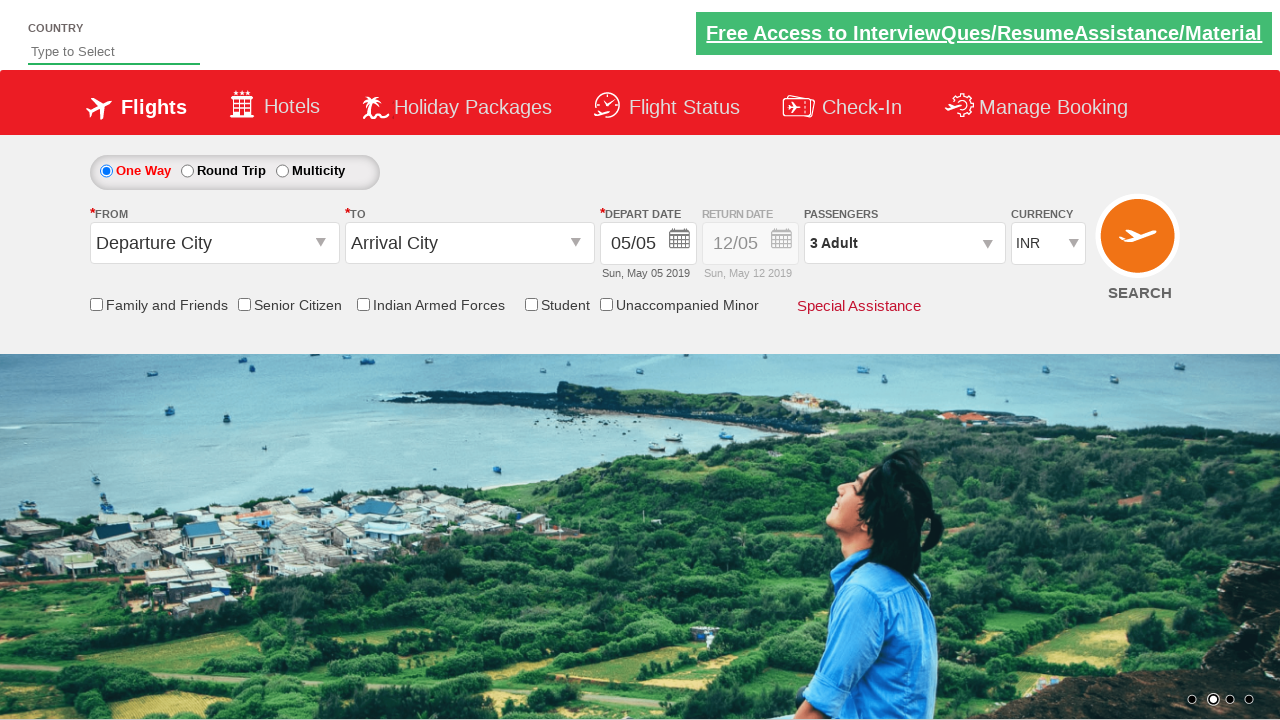

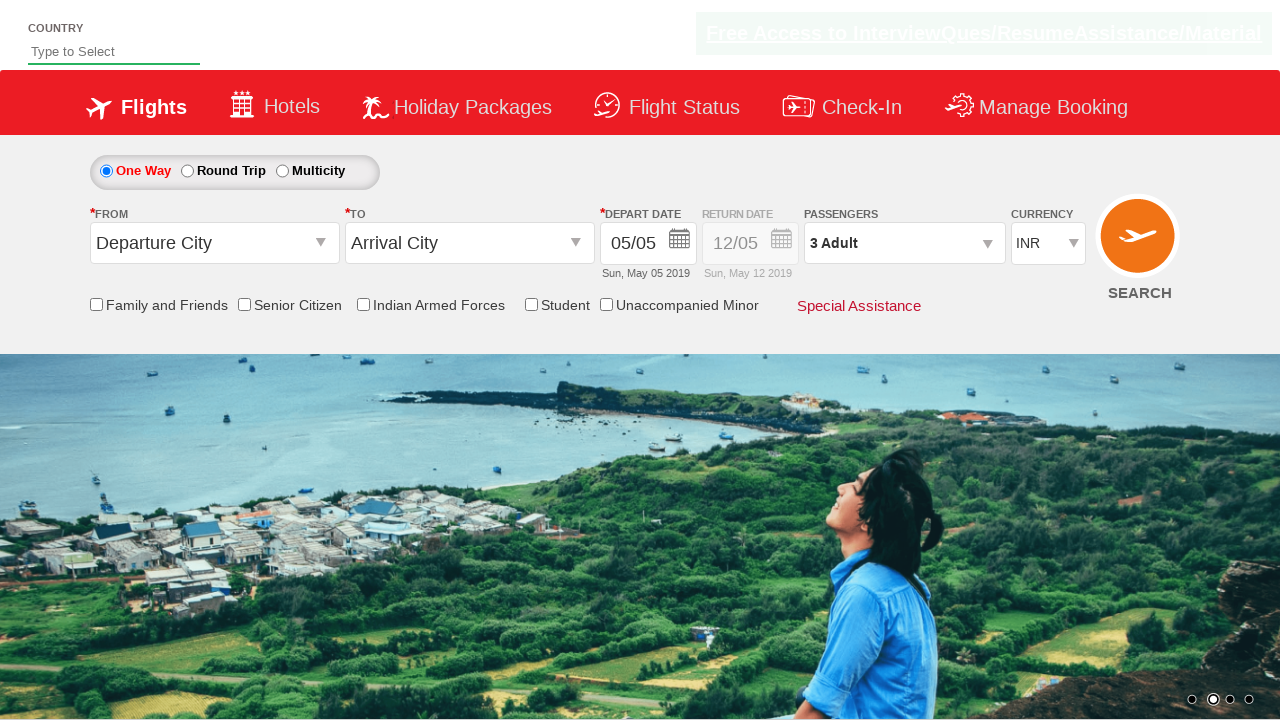